Tests dropdown menu functionality on a demo site by selecting a country option from a dropdown using index selection

Starting URL: http://www.globalsqa.com/demo-site/select-dropdown-menu/

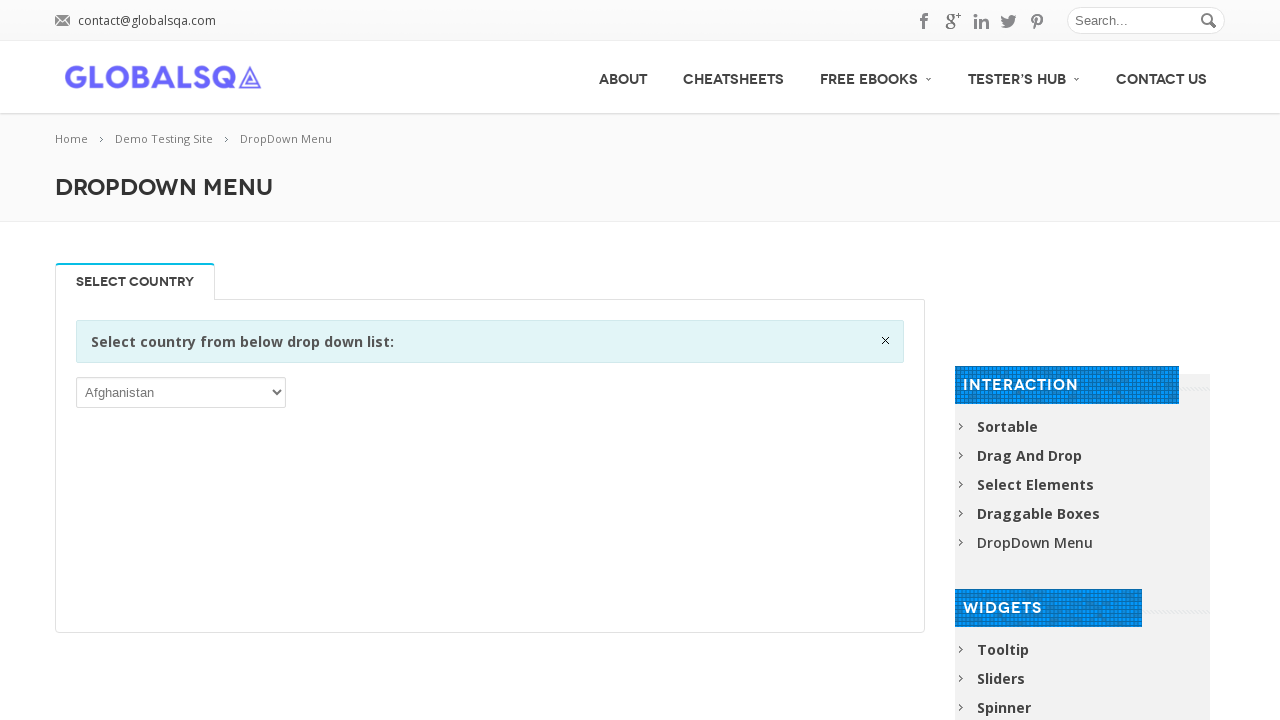

Waited for country dropdown to be available
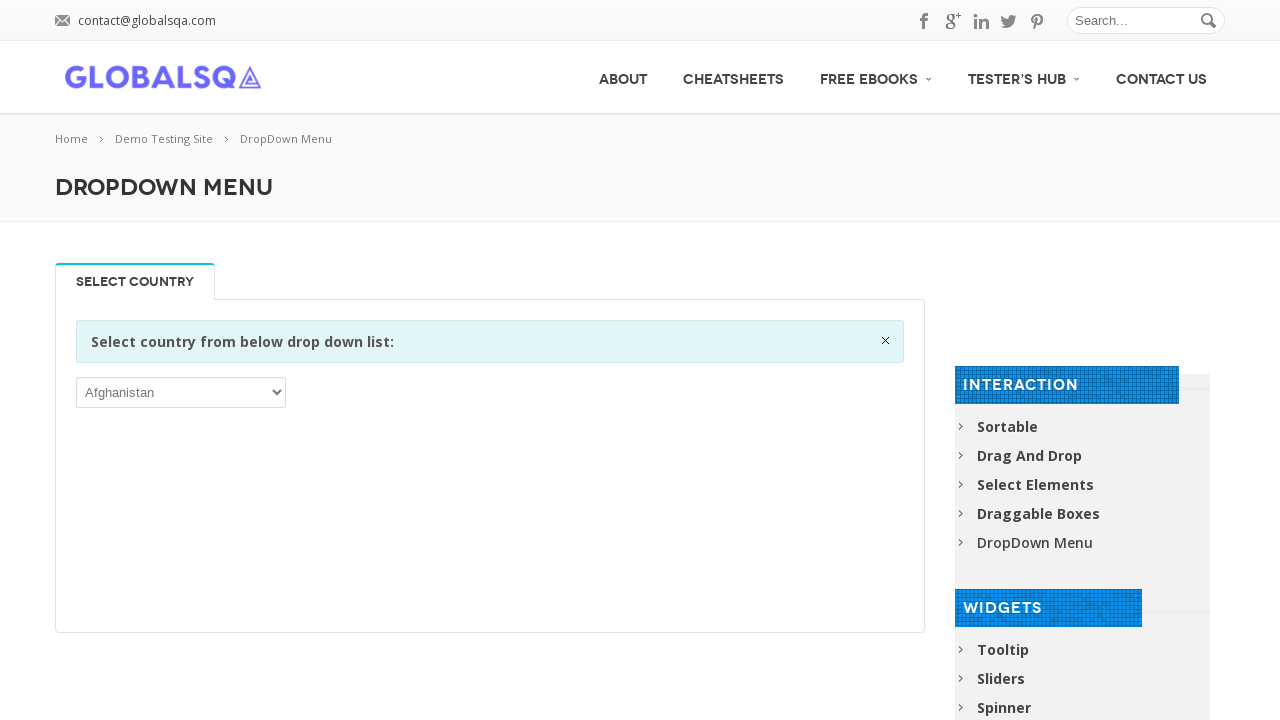

Selected 5th country option (index 4) from dropdown menu on //div[@rel-title='Select Country']//select
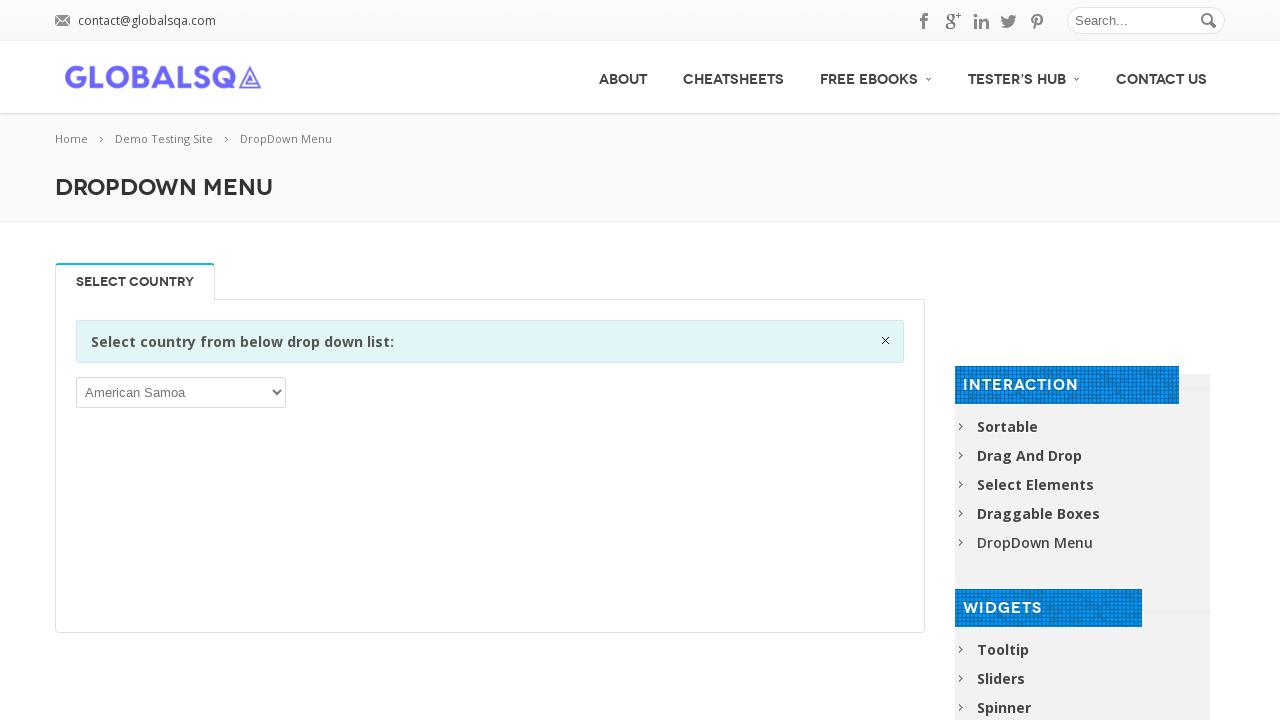

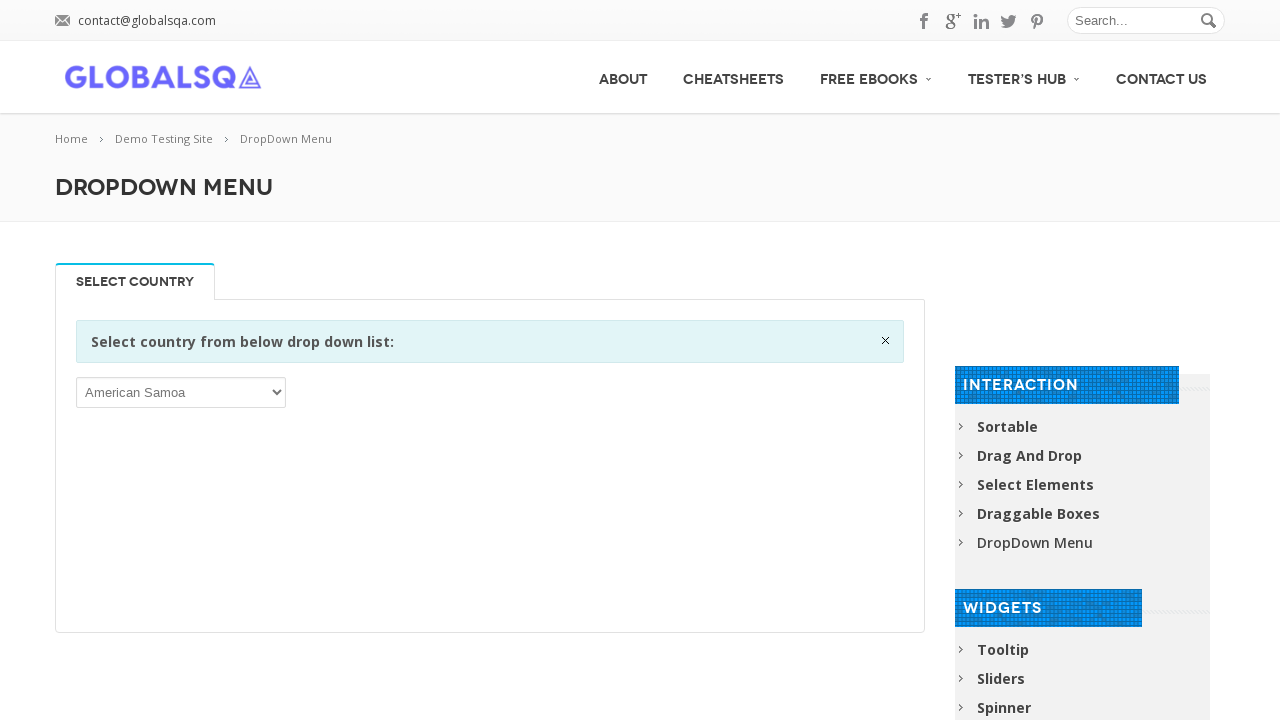